Tests JavaScript prompt alert handling by clicking a button to trigger a prompt, entering text into the prompt, and accepting it.

Starting URL: https://v1.training-support.net/selenium/javascript-alerts

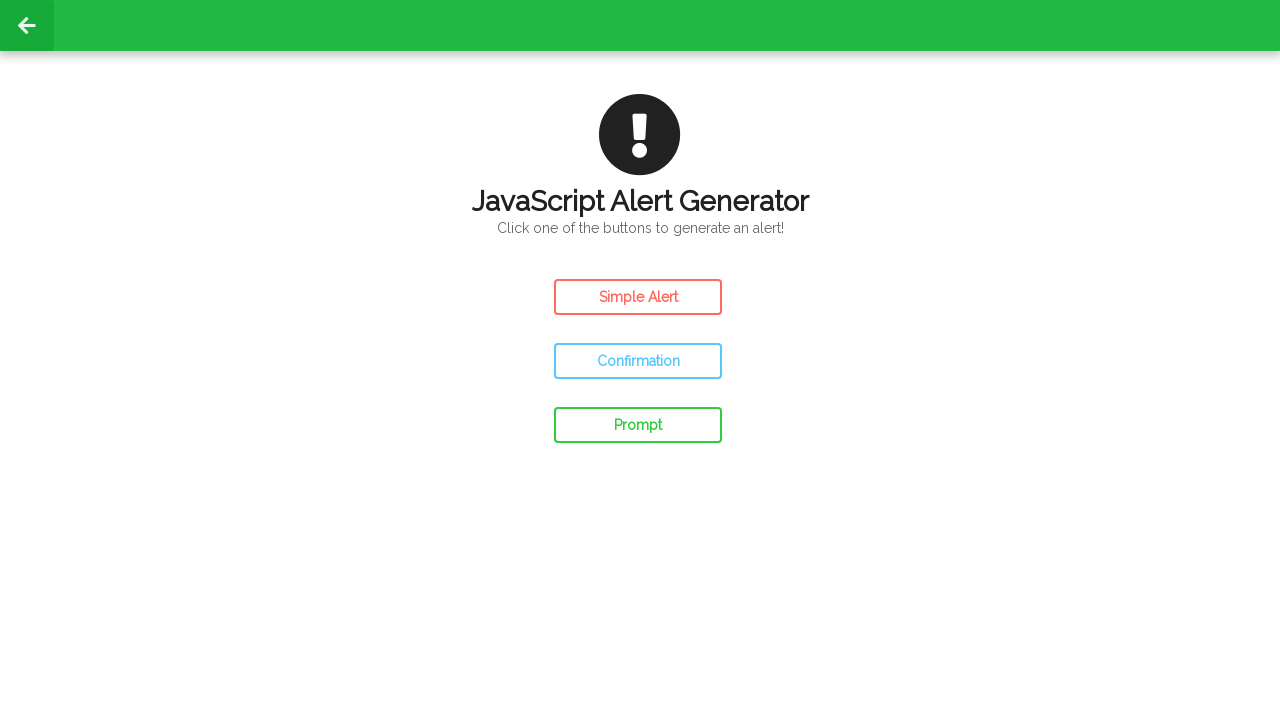

Clicked prompt button to trigger JavaScript prompt alert at (638, 425) on #prompt
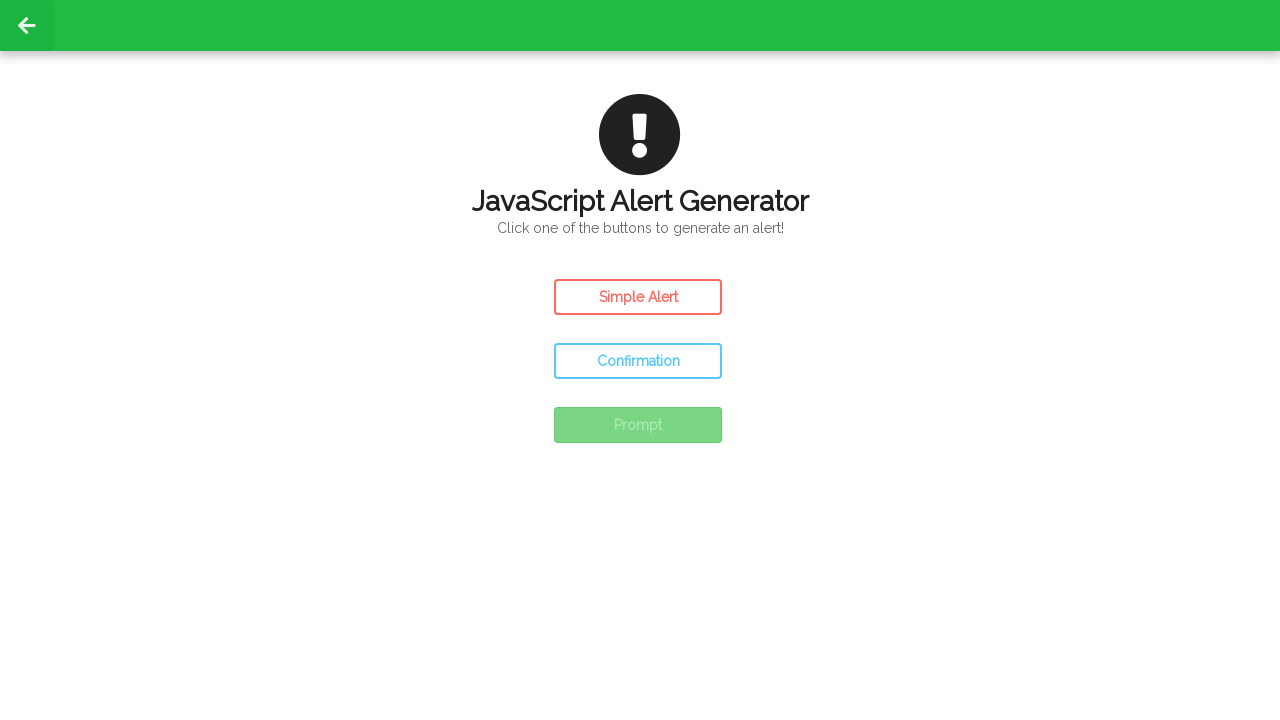

Set up dialog handler to accept prompt with text 'Awesome!'
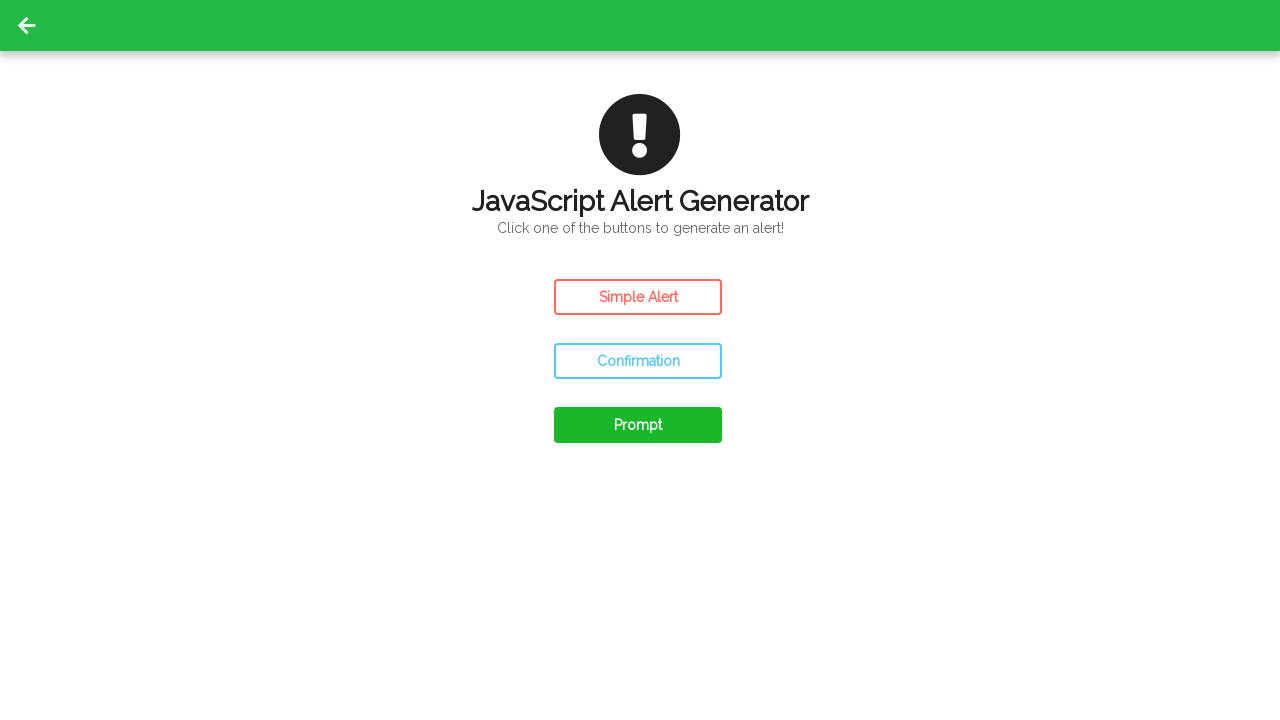

Clicked prompt button again to trigger prompt with handler active at (638, 425) on #prompt
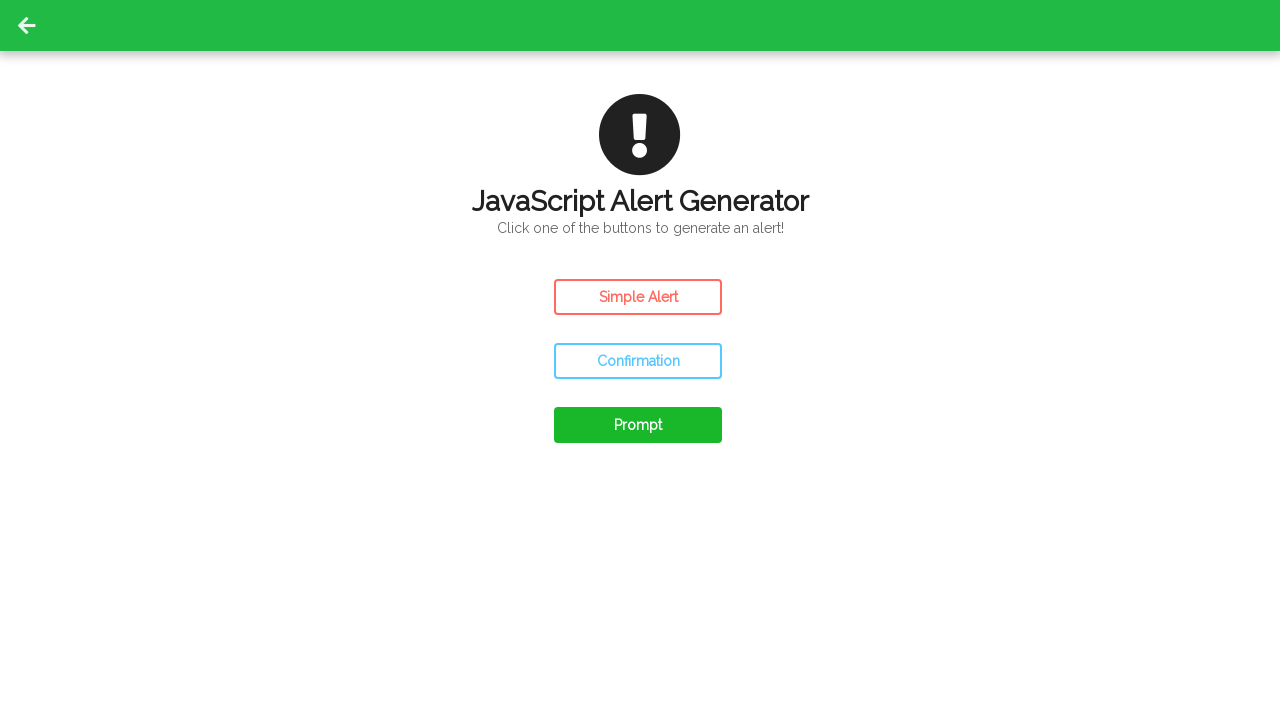

Waited for prompt dialog to be handled
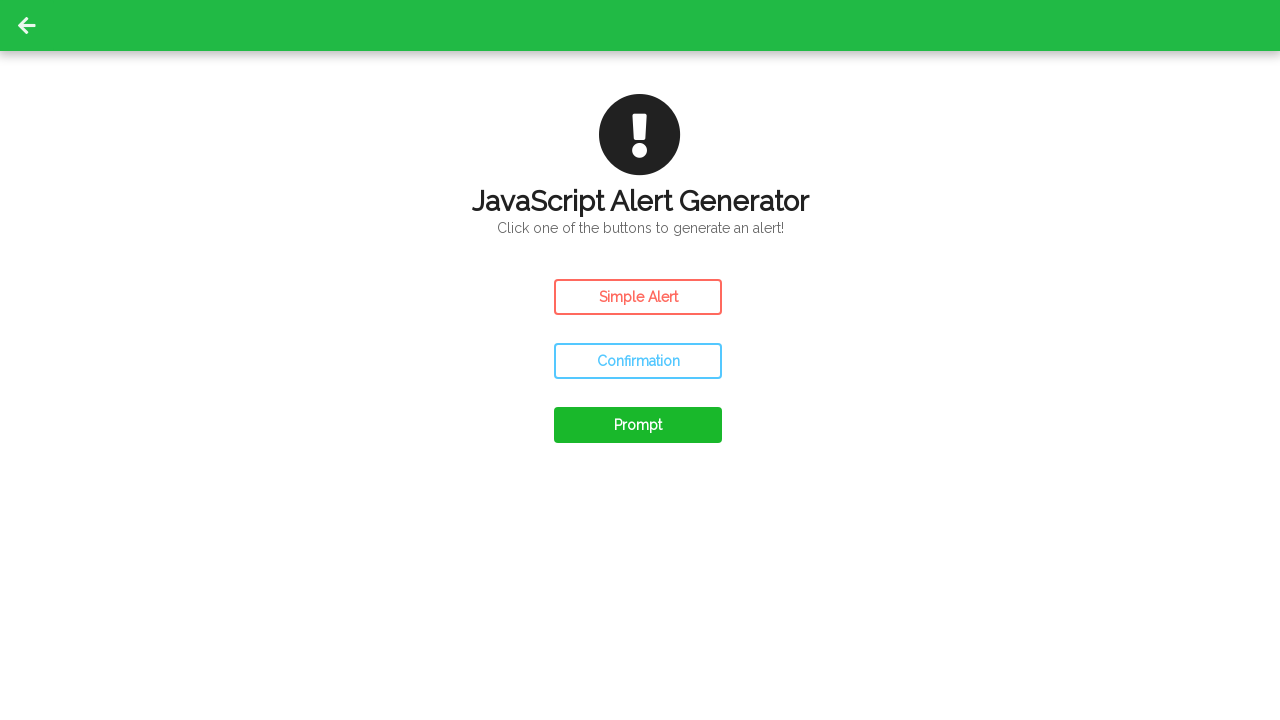

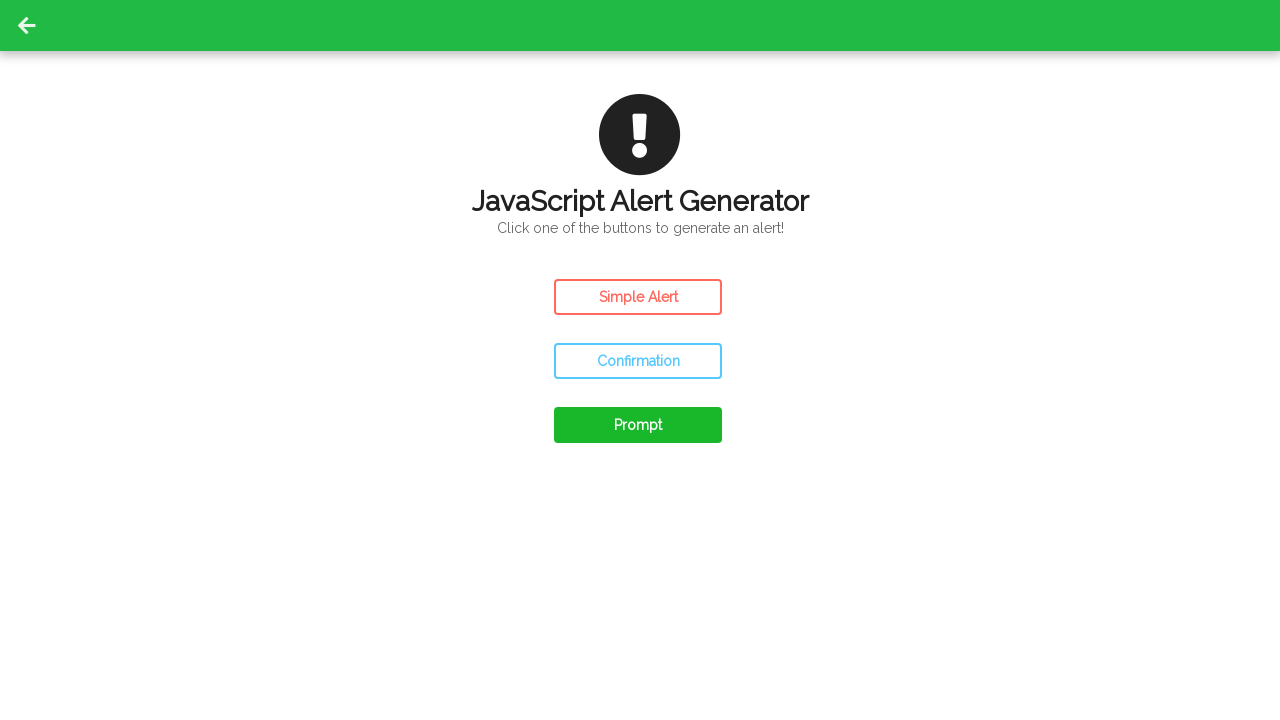